Tests that the registration form properly rejects invalid credentials by filling in invalid username and password values and verifying that an error message is displayed.

Starting URL: https://anatoly-karpovich.github.io/demo-login-form/

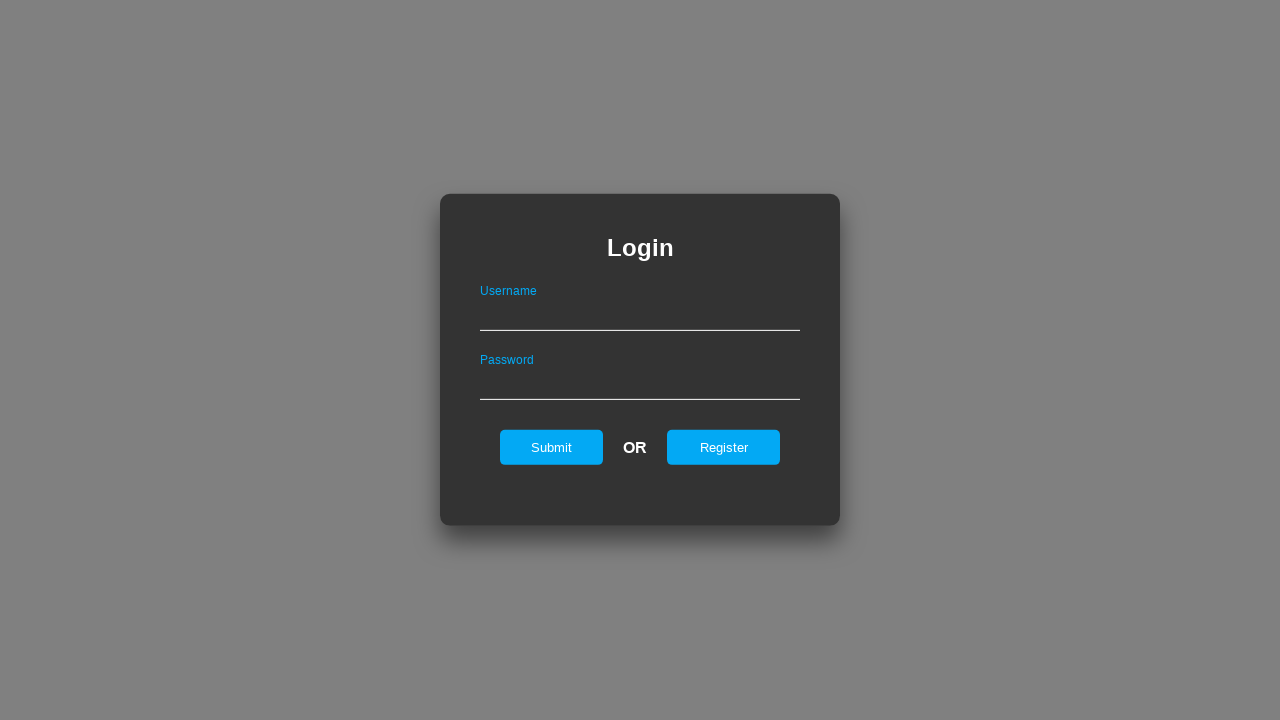

Clicked register button to show registration form at (724, 447) on xpath=//input[@id="registerOnLogin"]
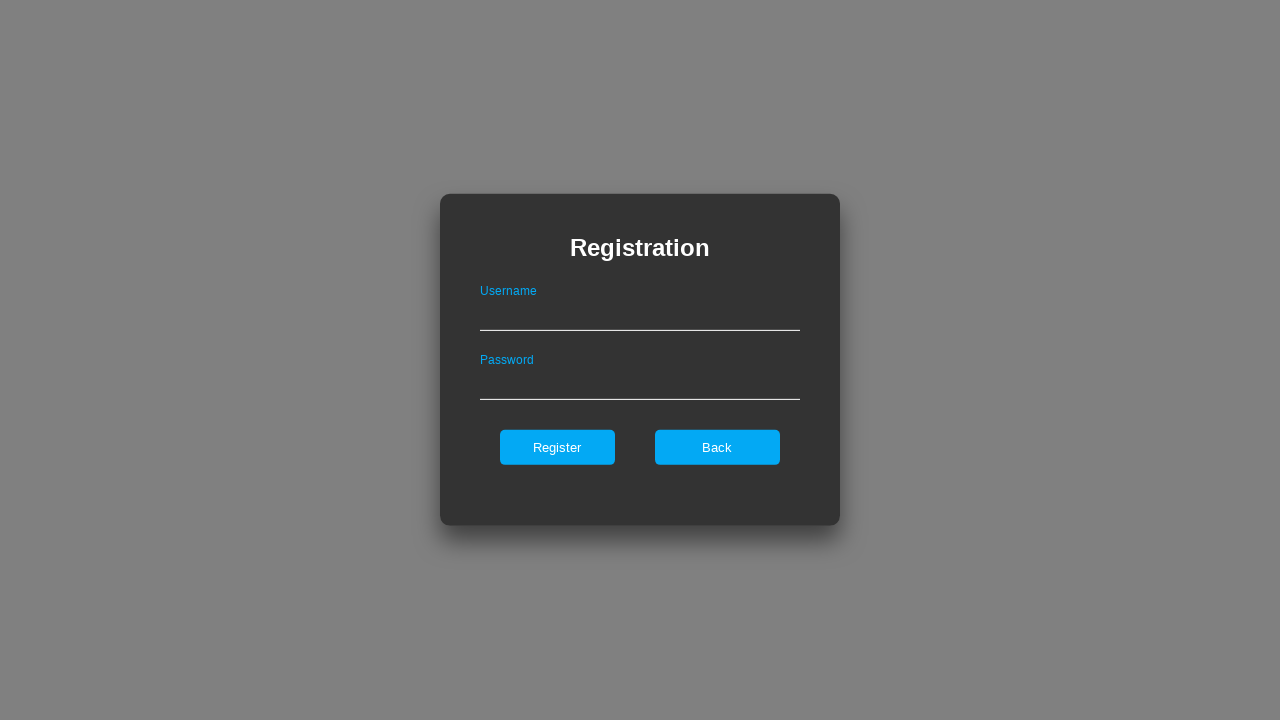

Filled username field with invalid value 'ab' on //input[@id="userNameOnRegister"]
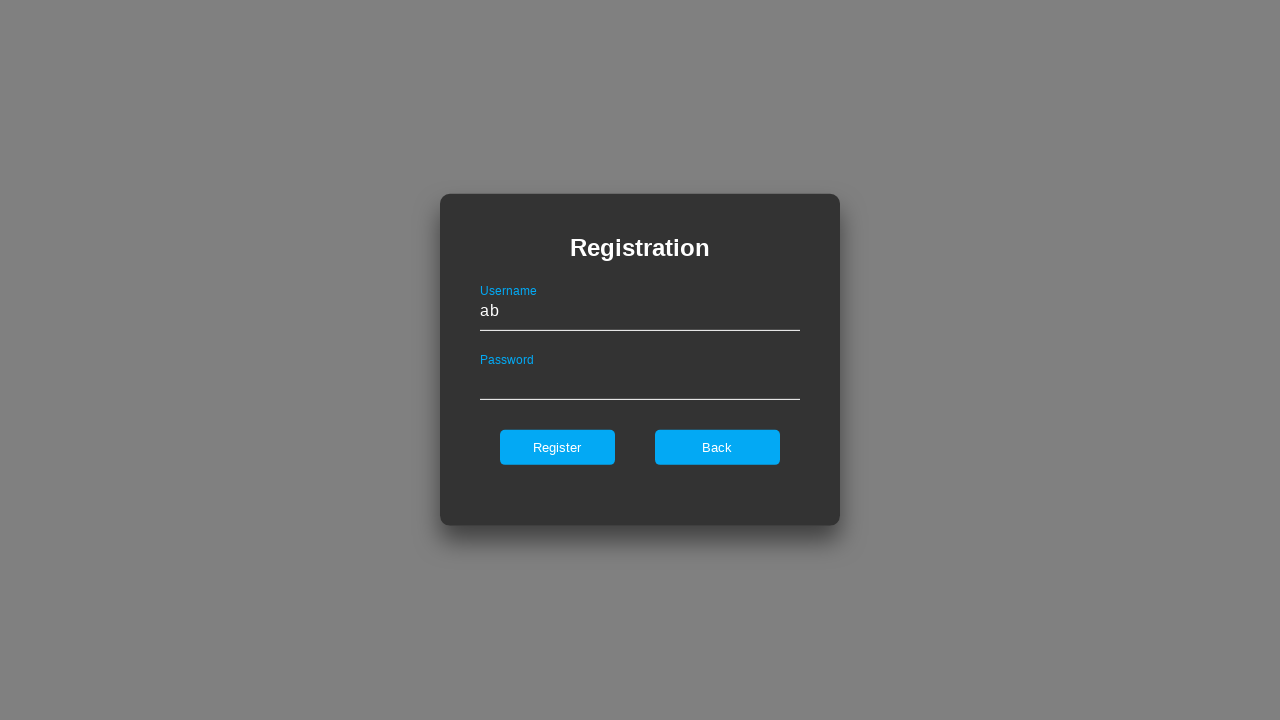

Filled password field with invalid value '123' on //input[@id="passwordOnRegister"]
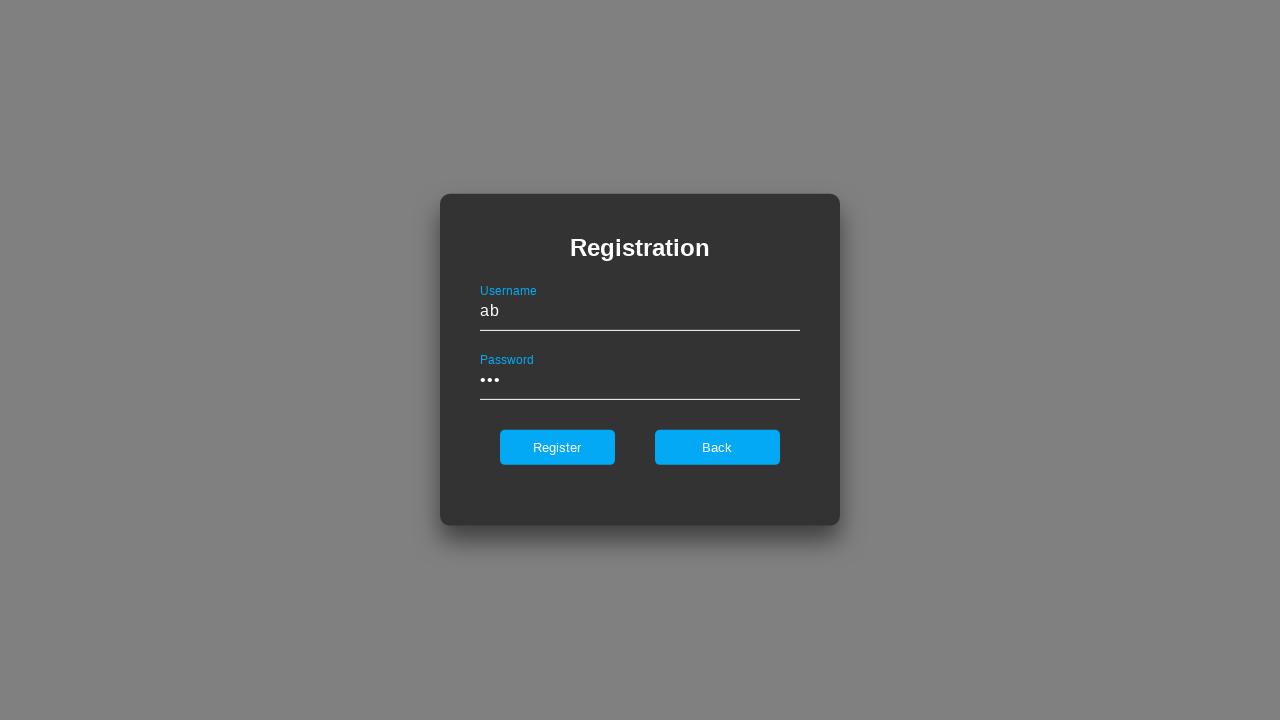

Clicked register button to submit registration form with invalid credentials at (557, 447) on xpath=//input[@id="register"]
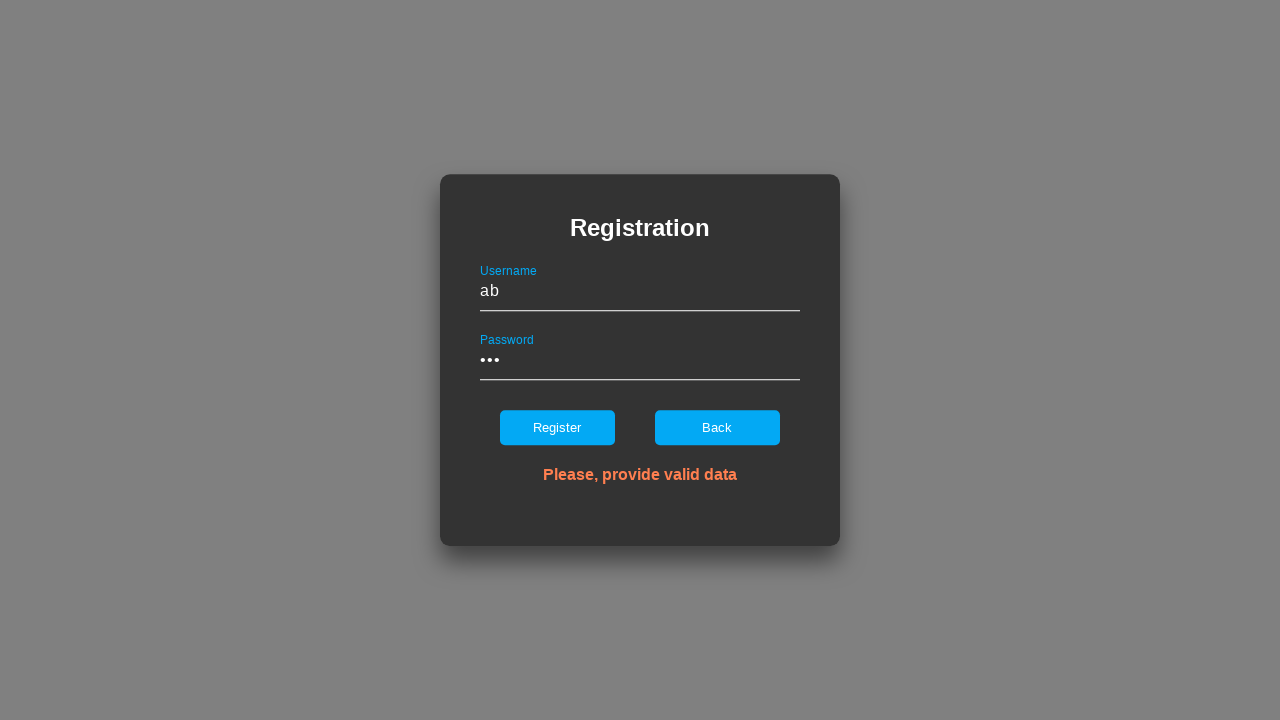

Error message appeared confirming invalid credentials were rejected
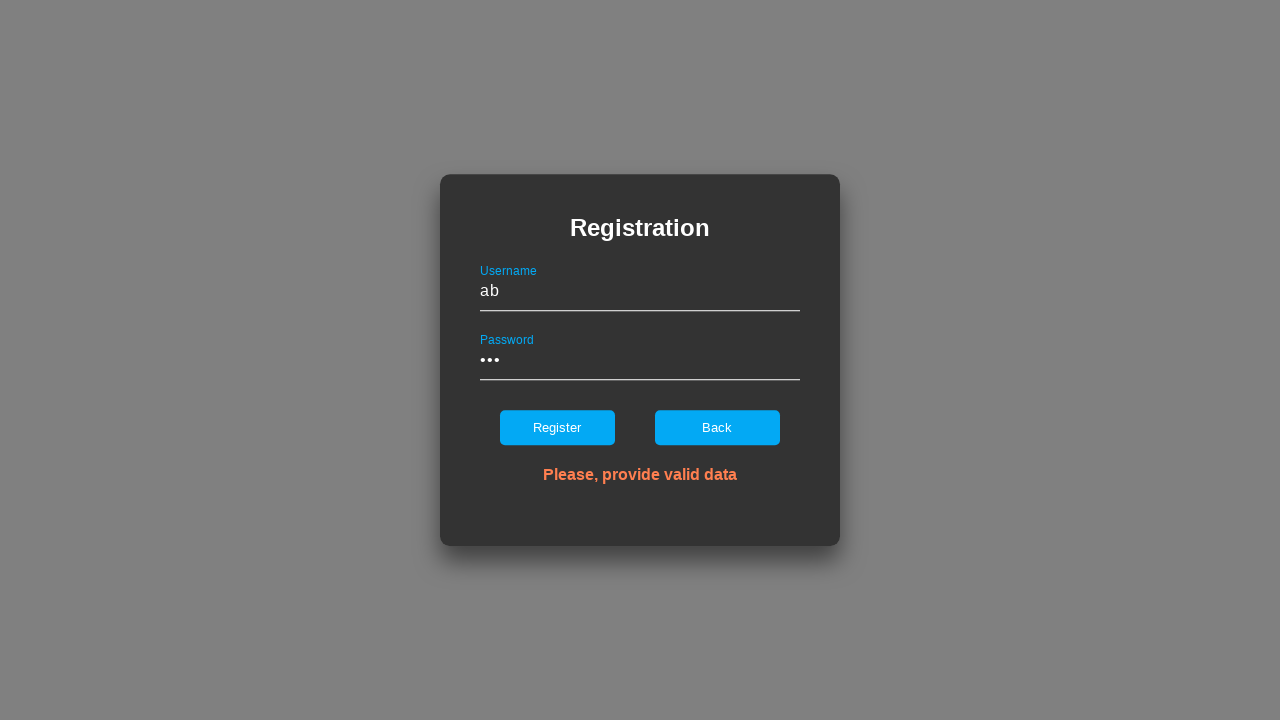

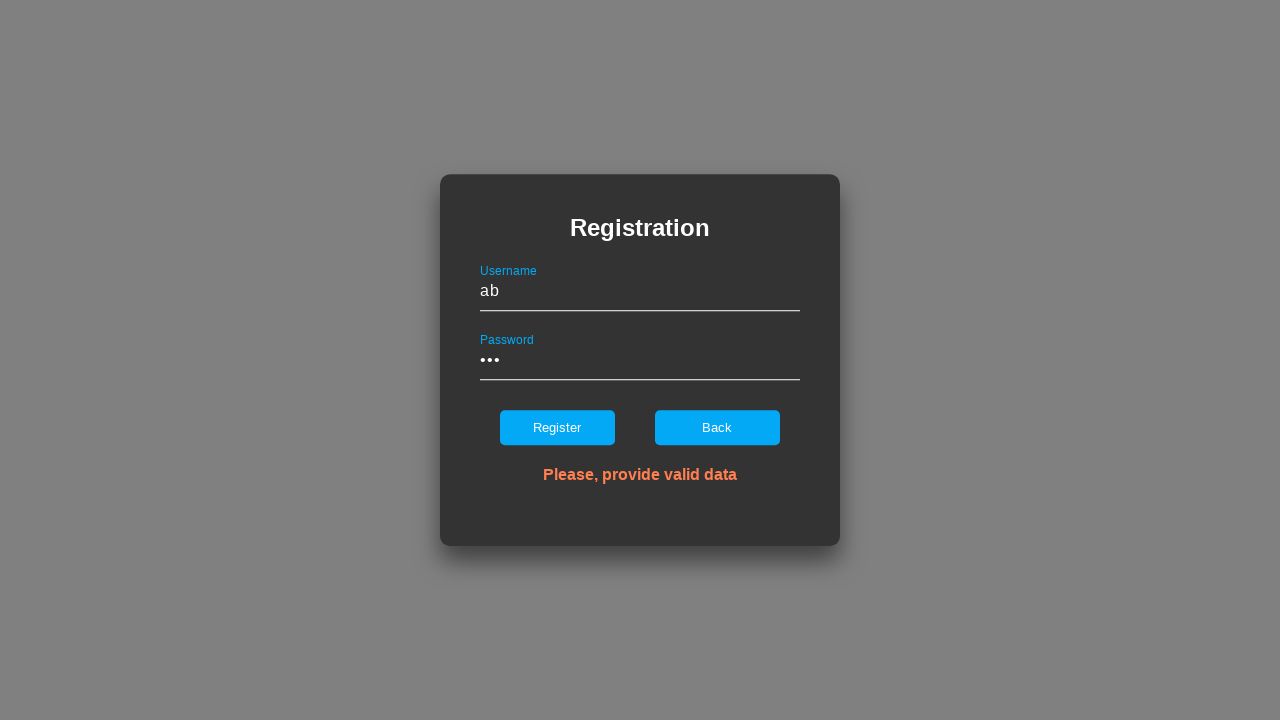